Tests typing action by entering text into the todo input field

Starting URL: https://demo.playwright.dev/todomvc

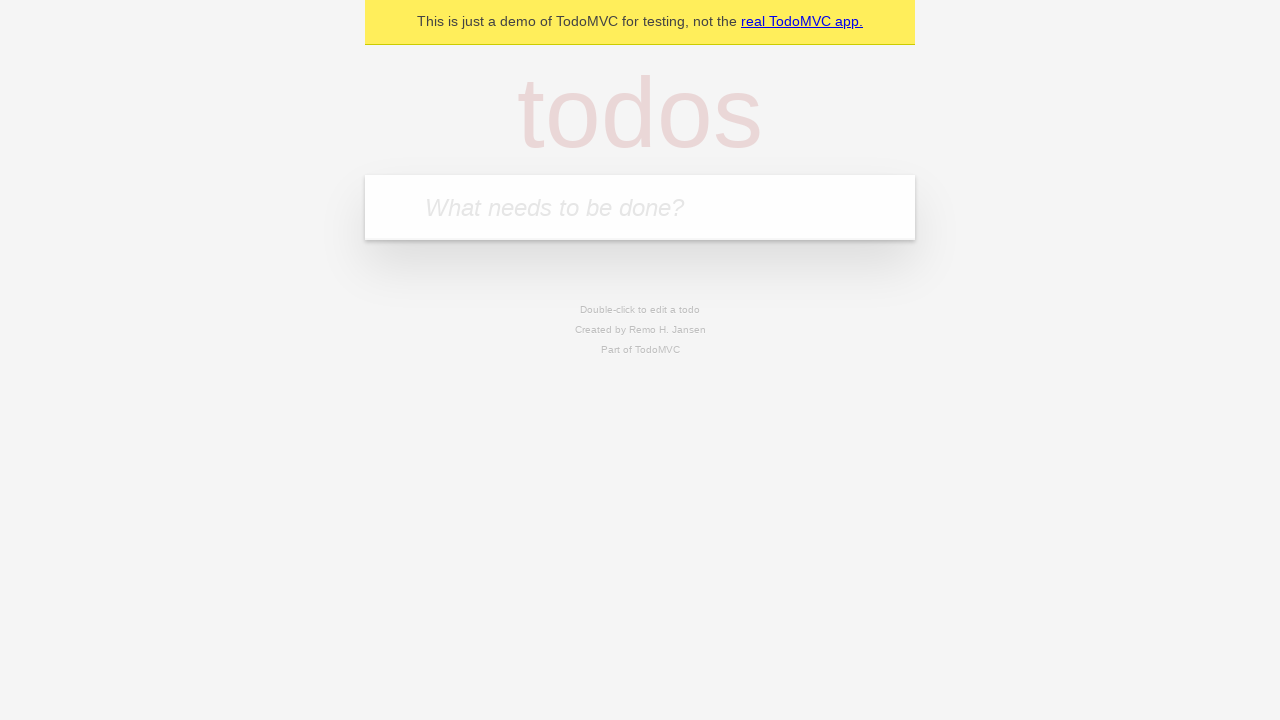

Typed 'My demo test' into the todo input field on //input[@placeholder='What needs to be done?']
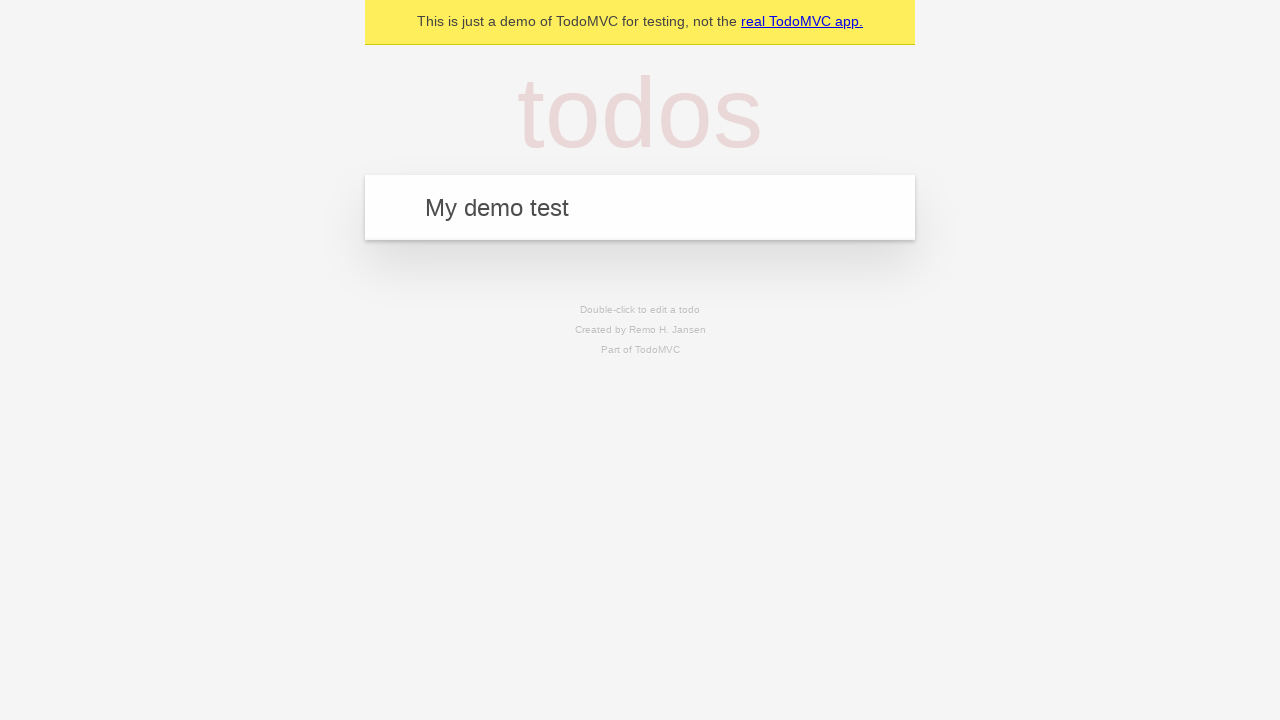

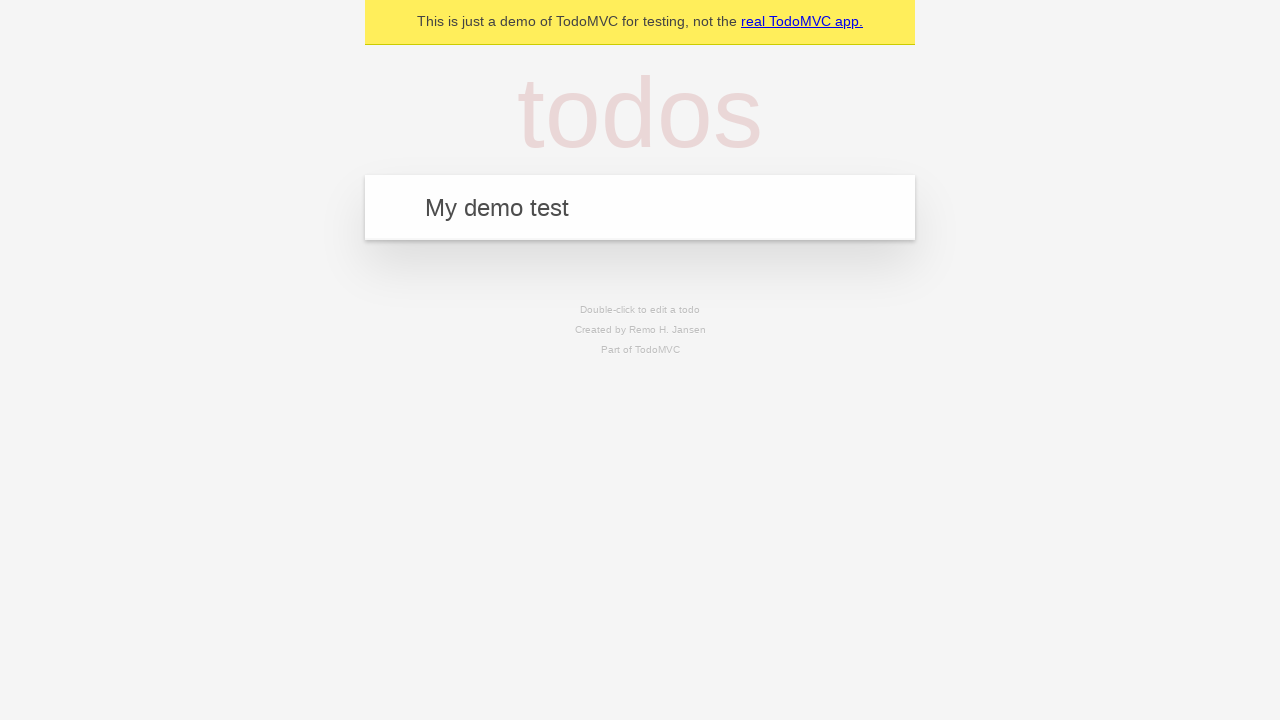